Tests adding a pet breed in the new appointment modal by clicking the add button, then filling the breed field

Starting URL: https://test-a-pet.vercel.app/

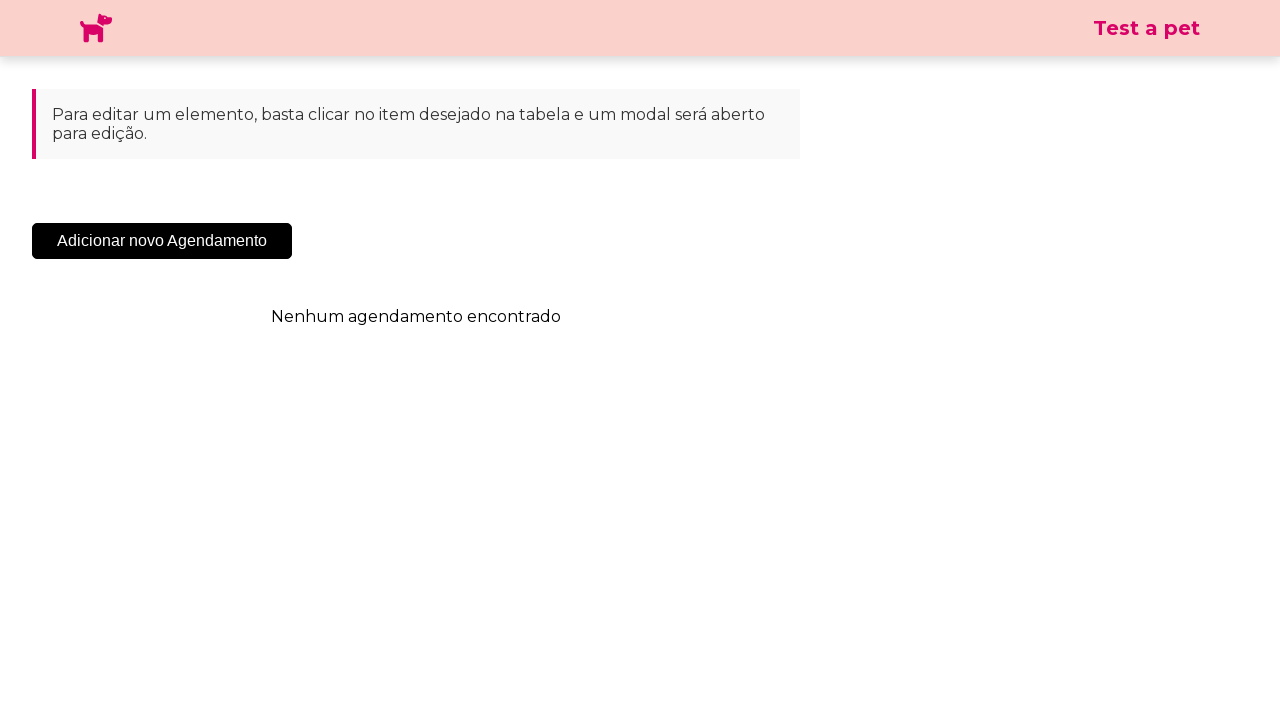

Clicked the 'Add New Appointment' button at (162, 241) on .sc-cHqXqK.kZzwzX
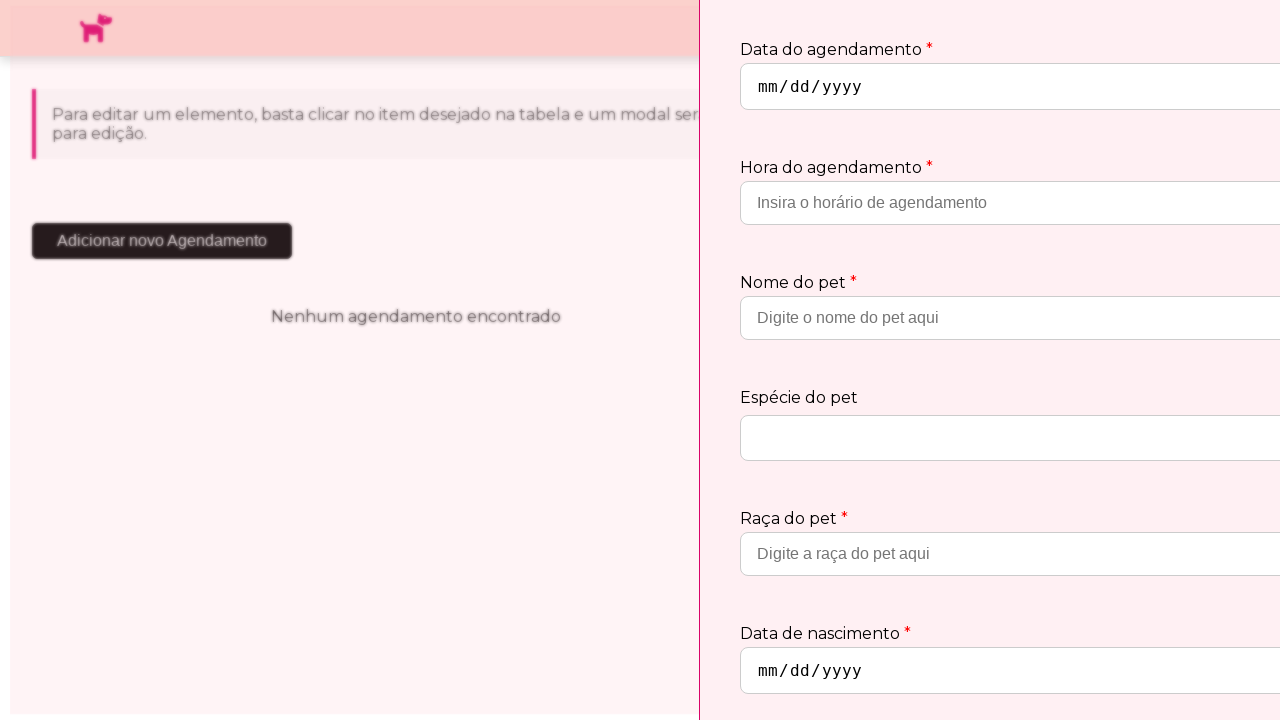

New appointment modal appeared
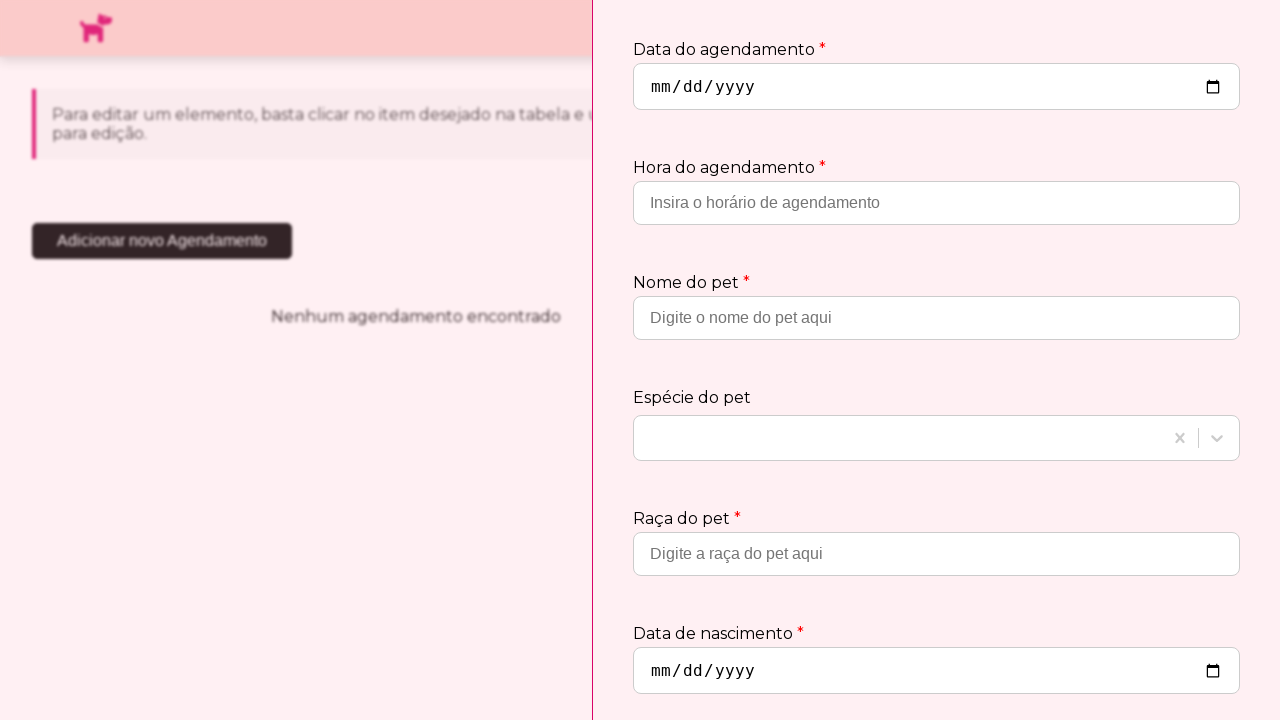

Filled pet breed field with 'Golden Retriever' on input[placeholder='Digite a raça do pet aqui']
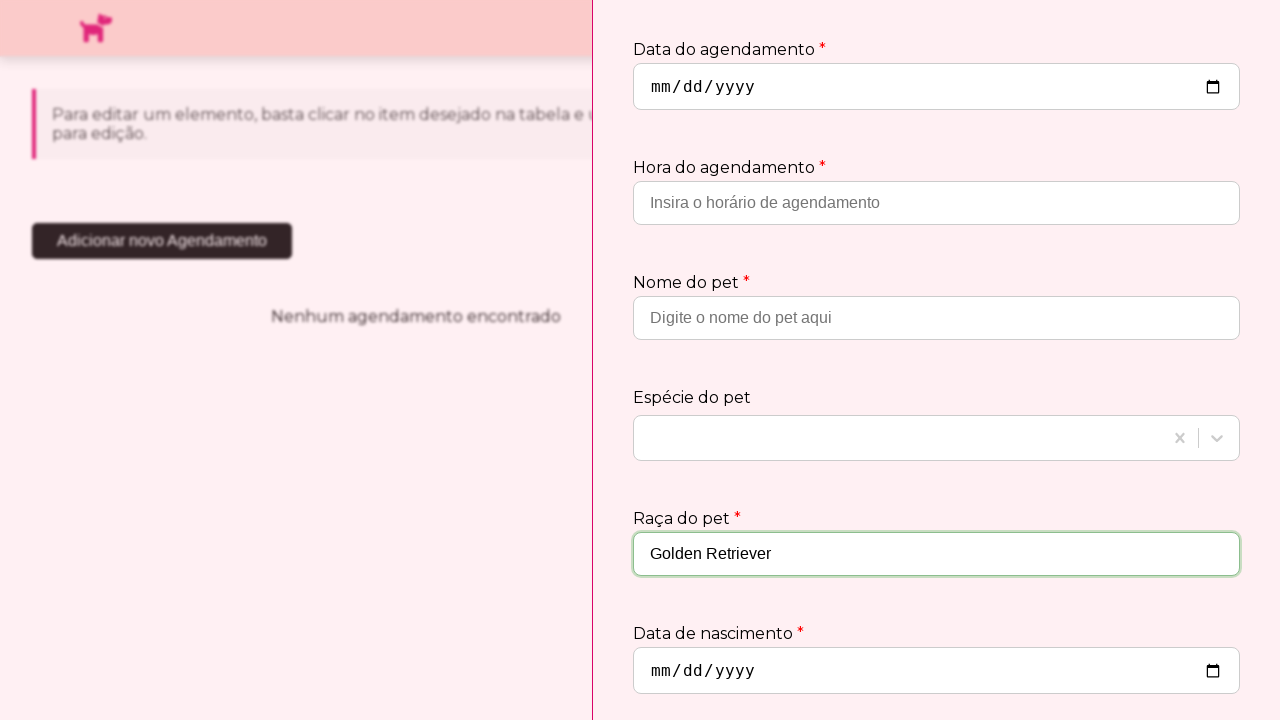

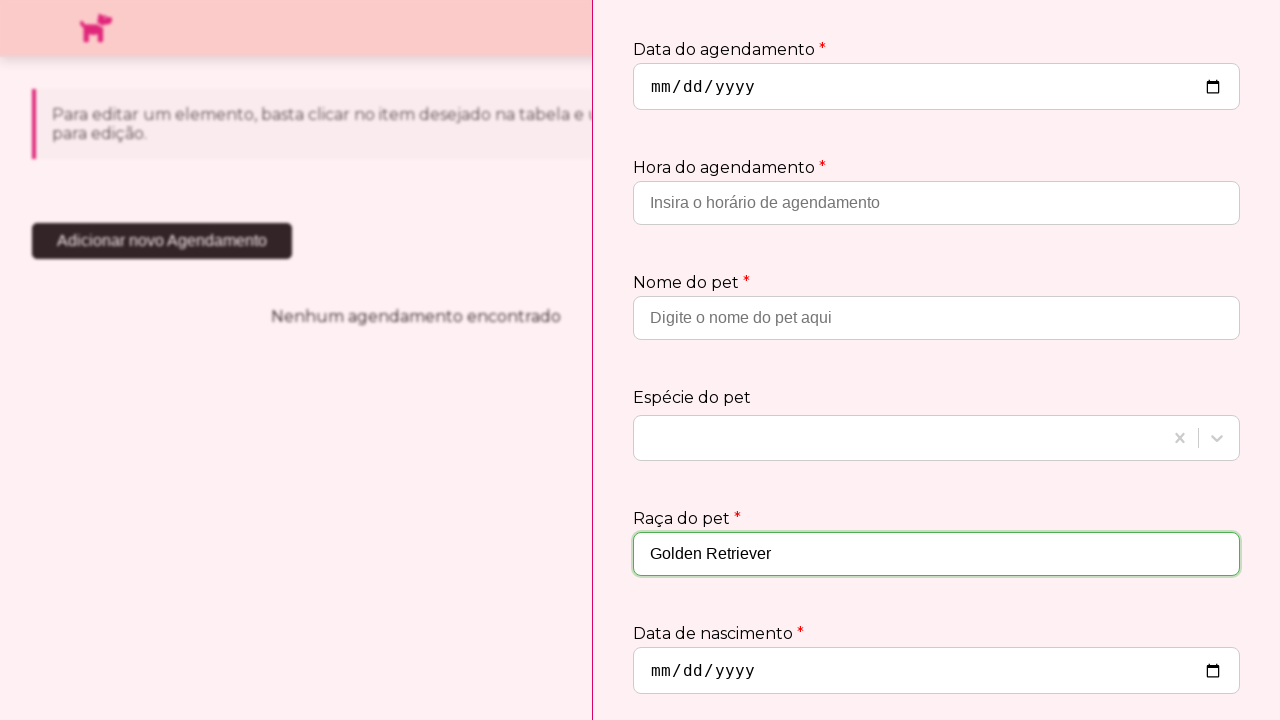